Tests JavaScript alert and confirm dialog handling by filling a name field, triggering an alert and accepting it, then triggering a confirm dialog and dismissing it.

Starting URL: https://rahulshettyacademy.com/AutomationPractice/

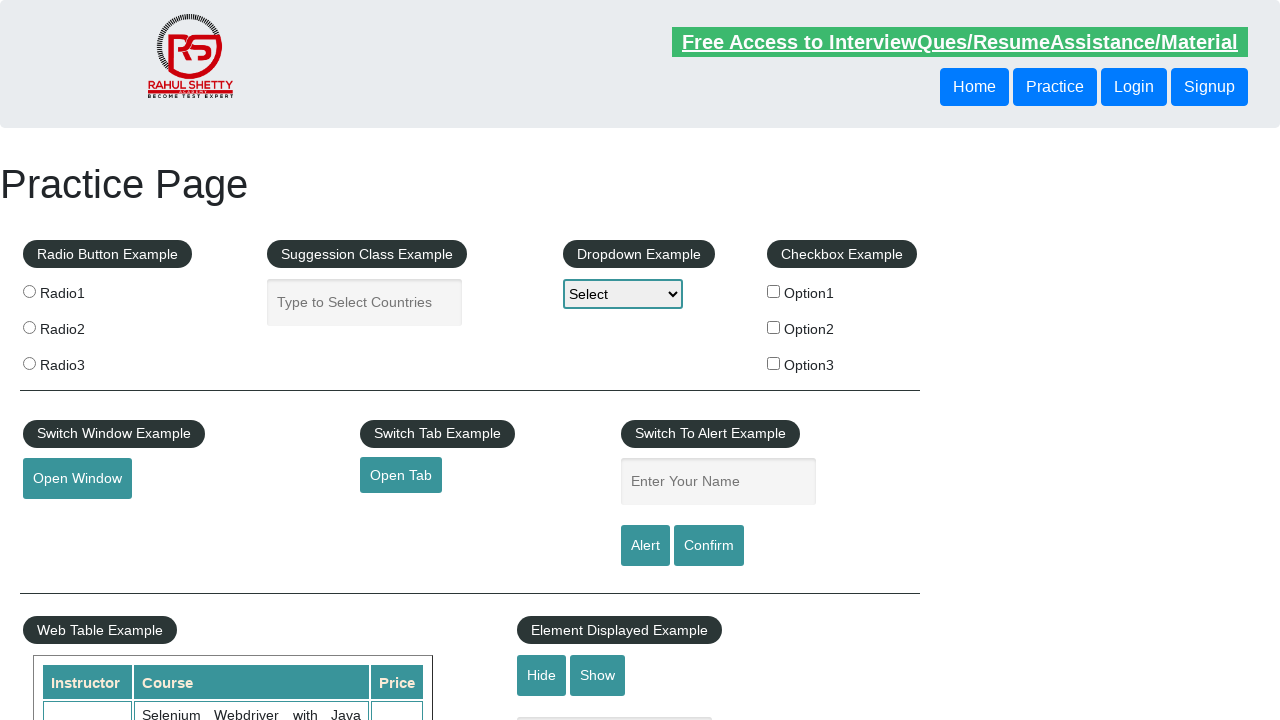

Navigated to AutomationPractice page
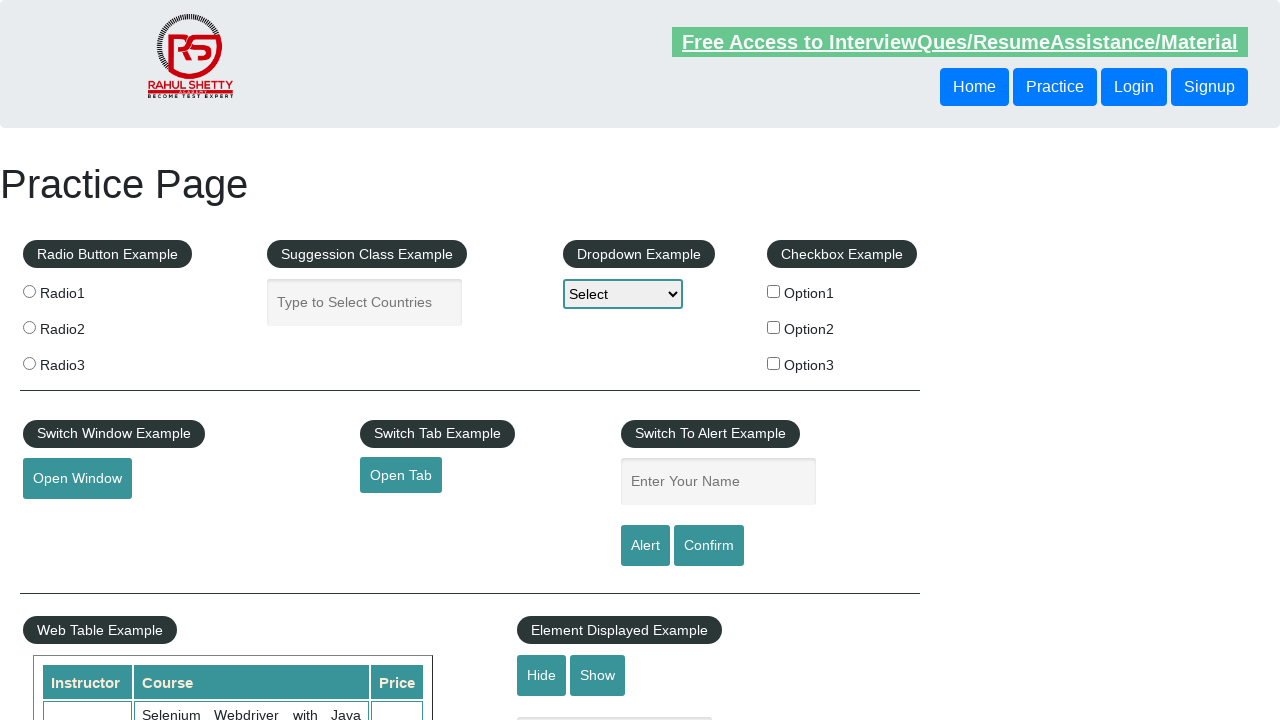

Filled name field with 'Faizan' on #name
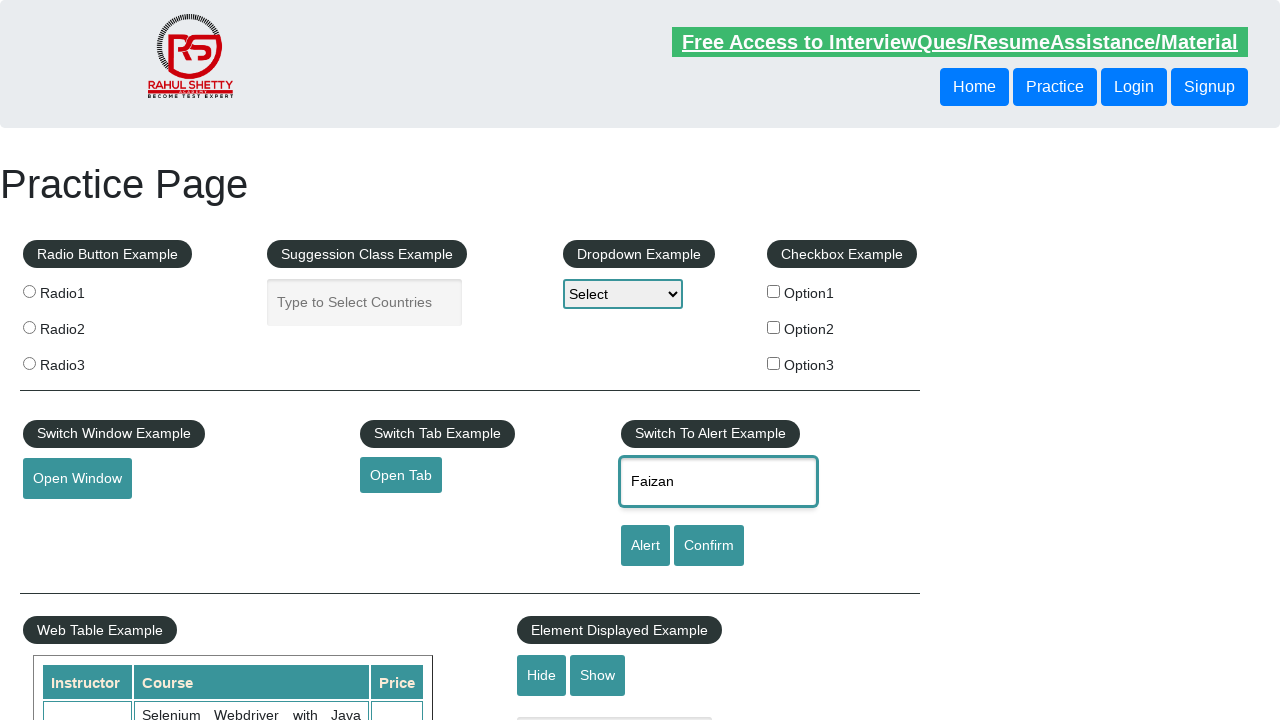

Reset any pending state
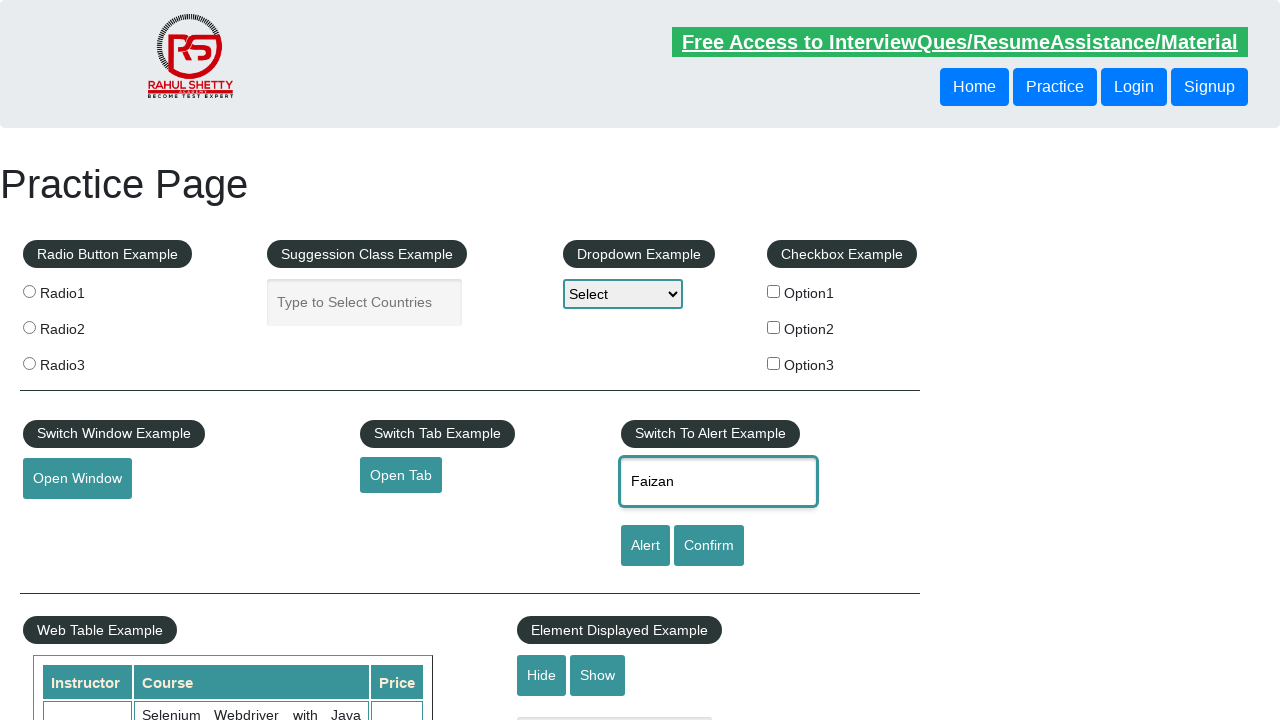

Clicked alert button and accepted JavaScript alert dialog at (645, 546) on [id='alertbtn']
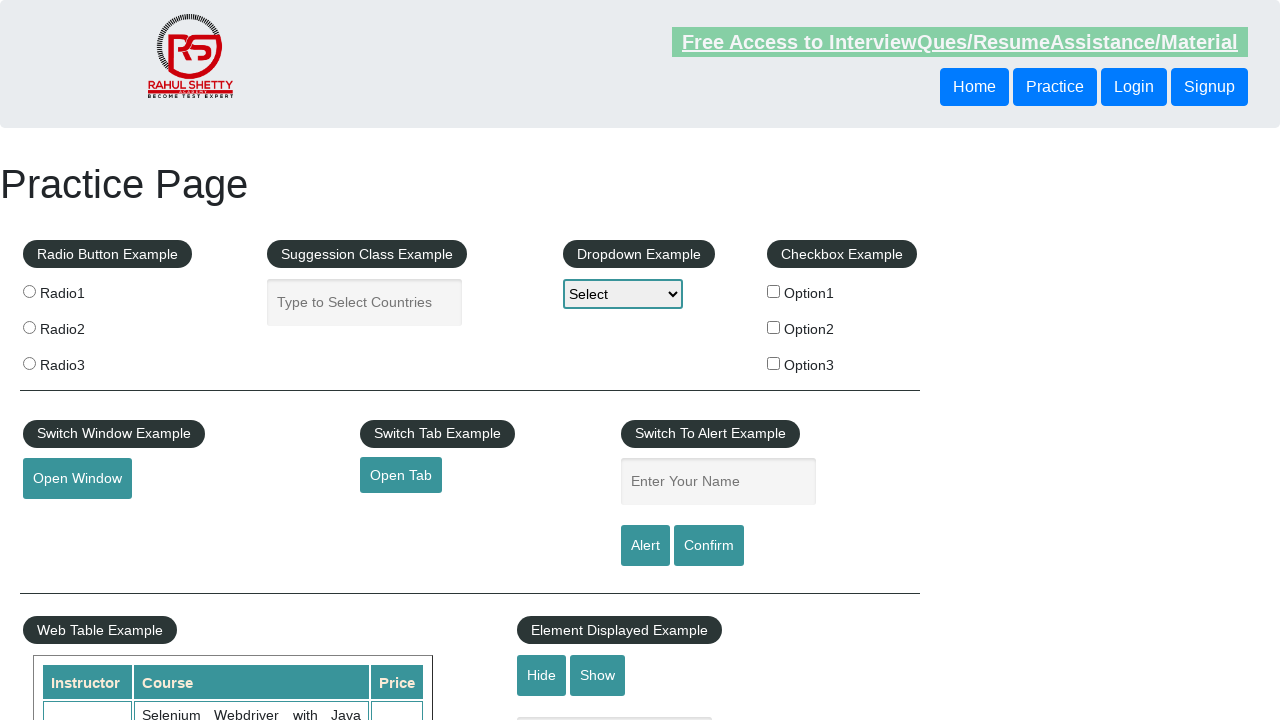

Waited 500ms for alert to be processed
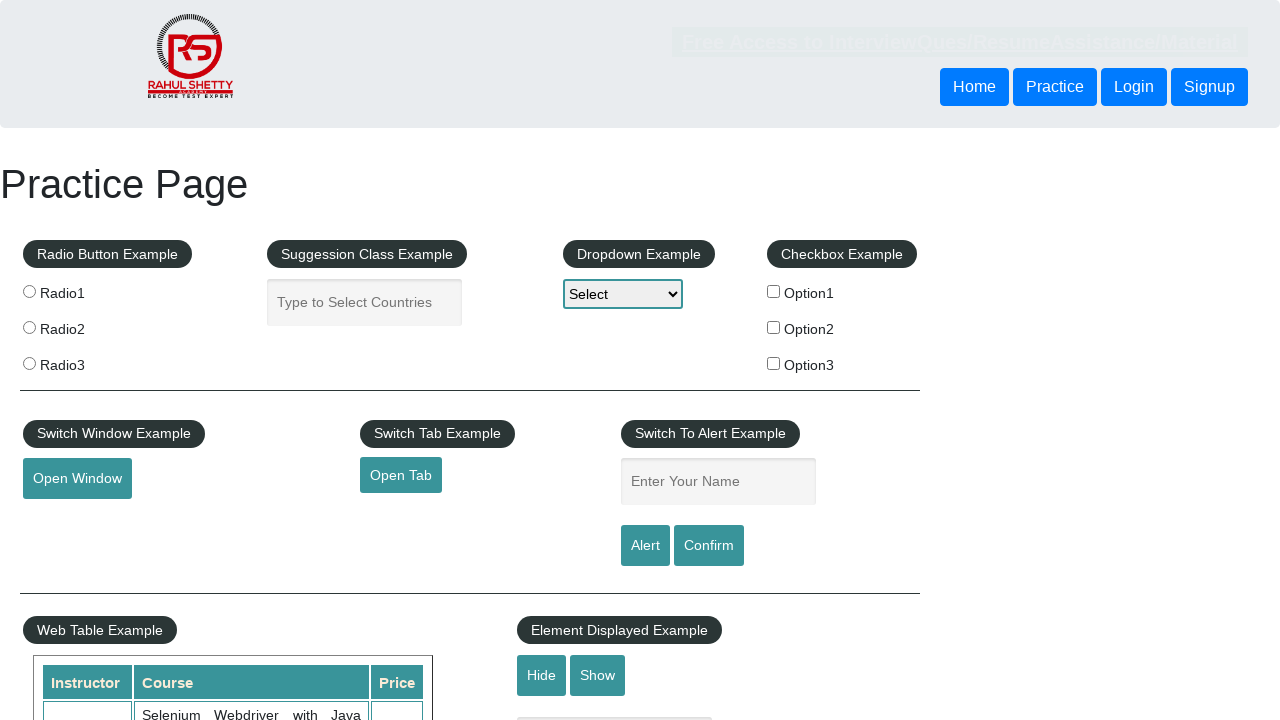

Clicked confirm button and dismissed JavaScript confirm dialog at (709, 546) on #confirmbtn
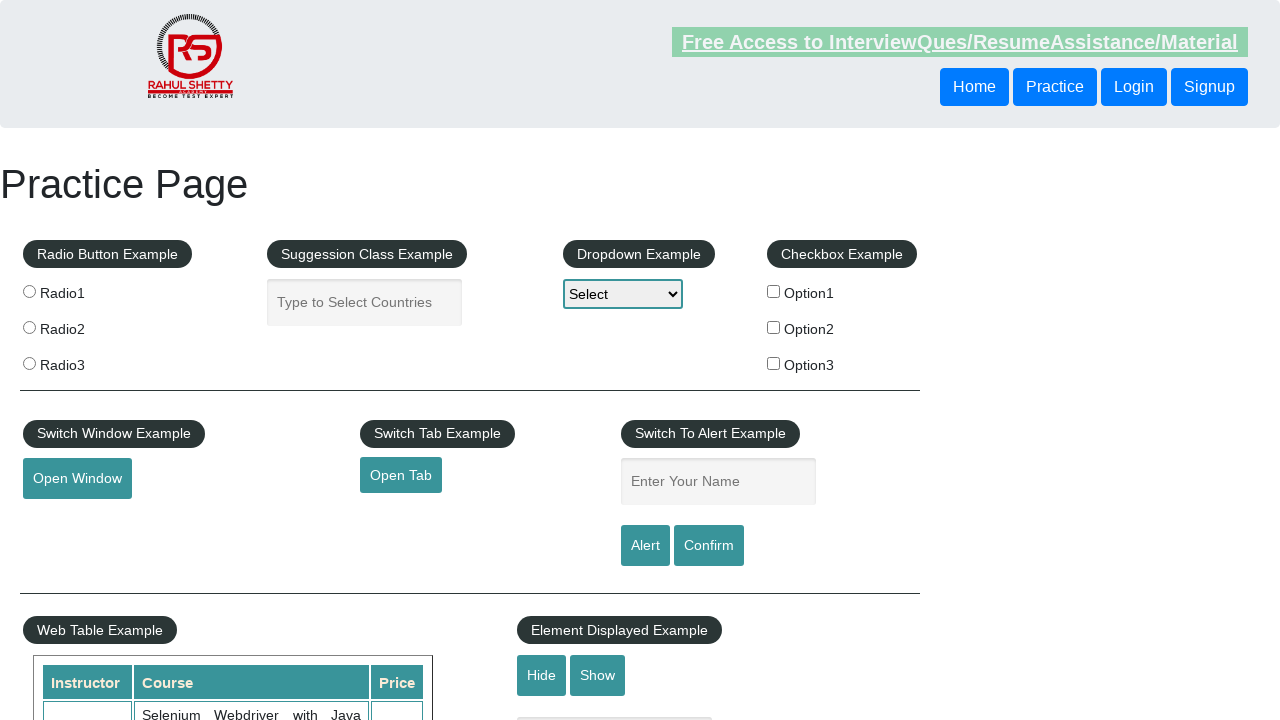

Waited 500ms for confirm dialog to be processed
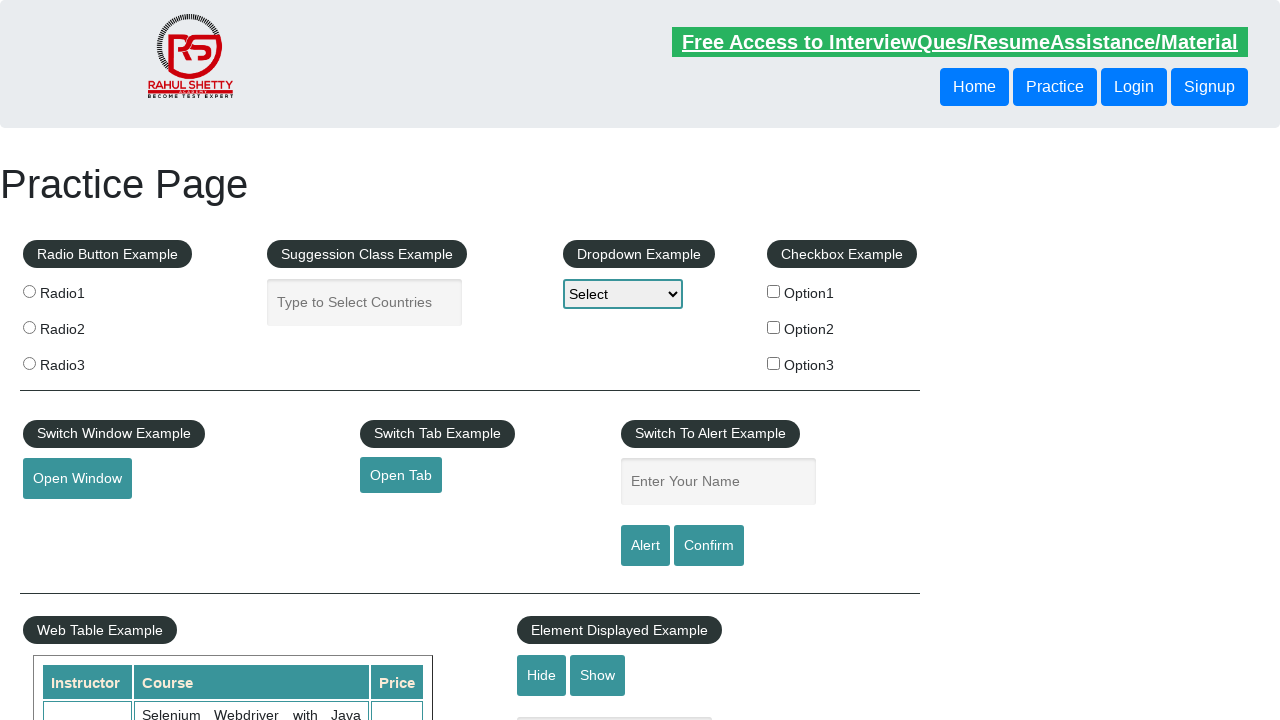

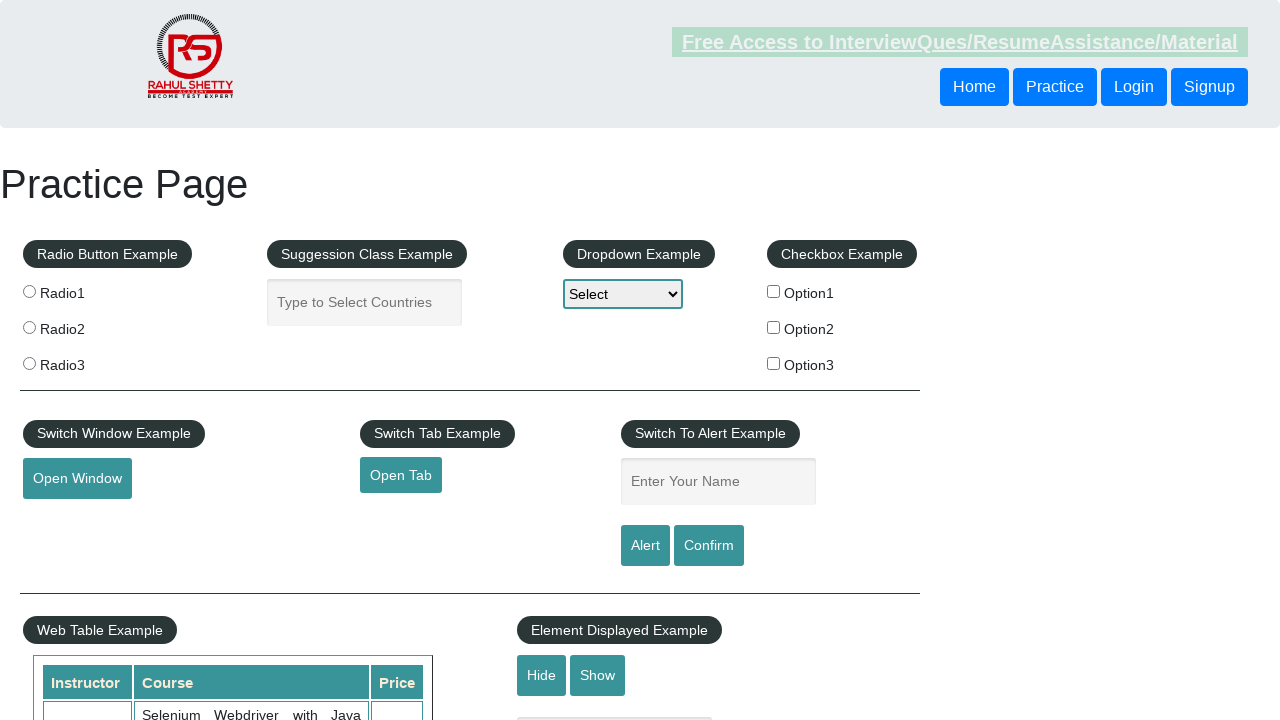